Tests Bootstrap modal functionality by opening a modal dialog and clicking the Save Changes button

Starting URL: https://www.lambdatest.com/selenium-playground/bootstrap-modal-demo

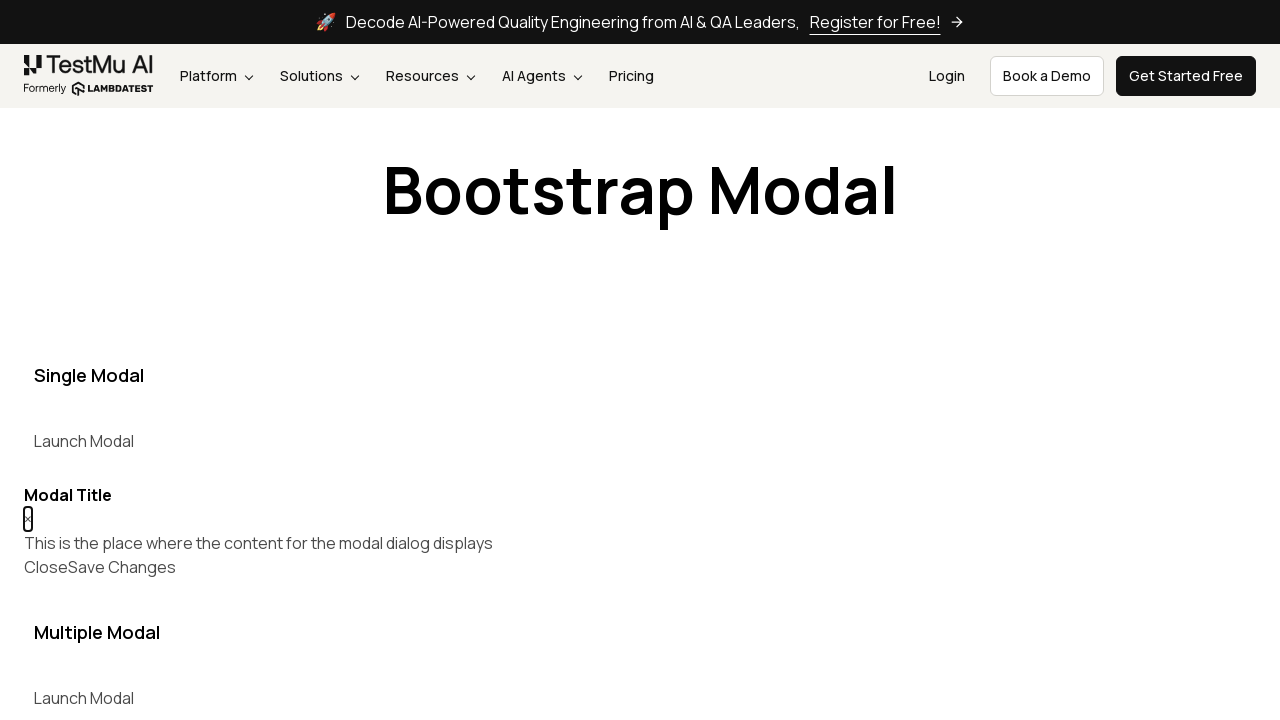

Navigated to Bootstrap modal demo page
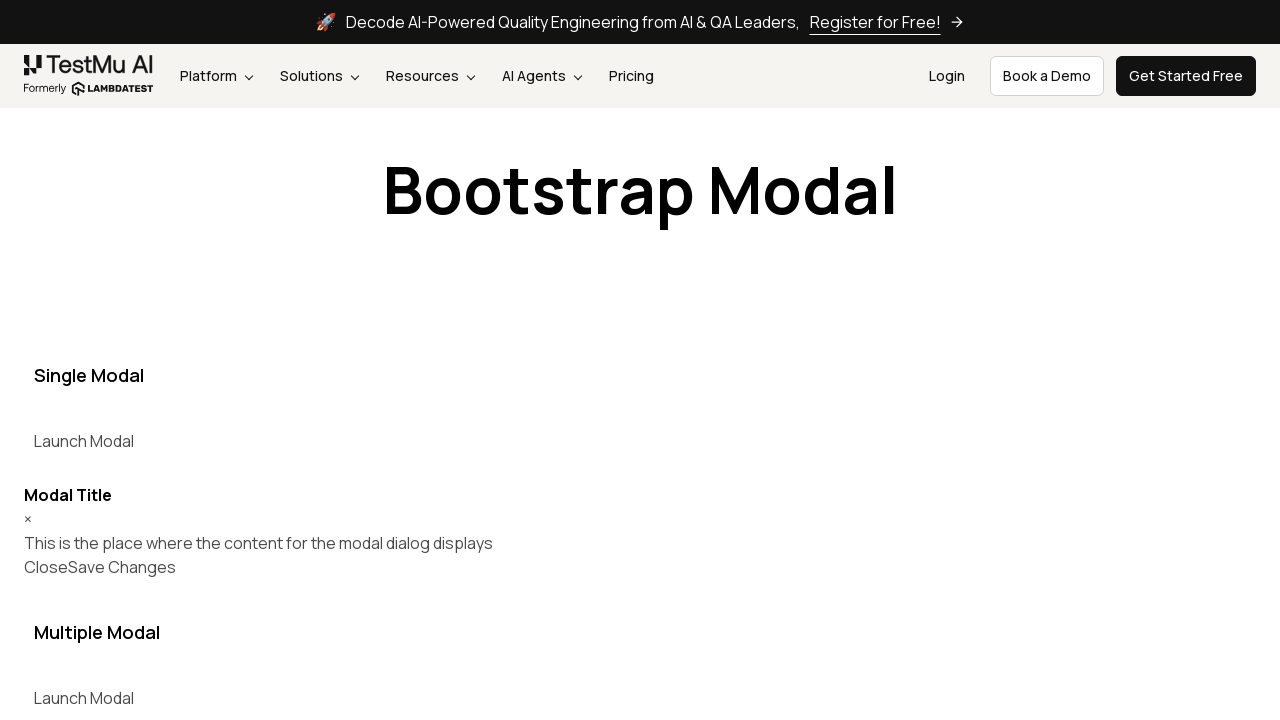

Clicked button to open modal dialog at (84, 441) on button[data-target='#myModal']
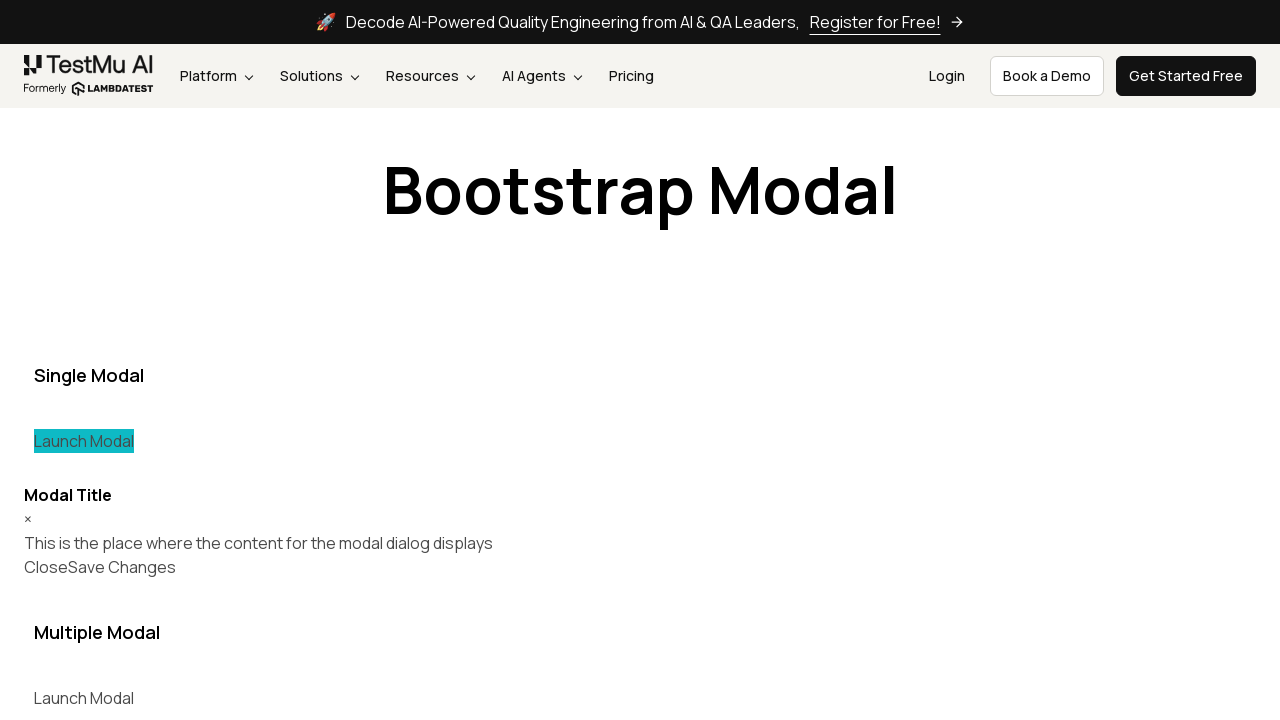

Clicked Save Changes button in modal at (122, 567) on (//button[text()='Save Changes'])[1]
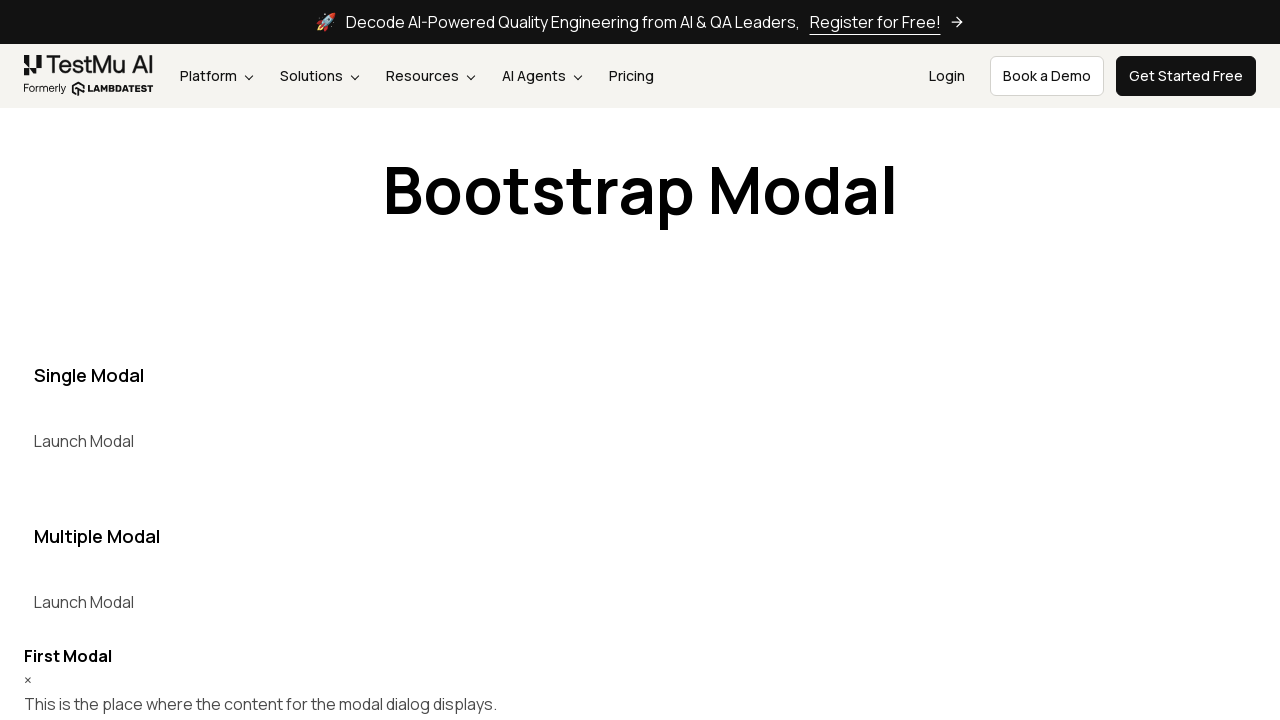

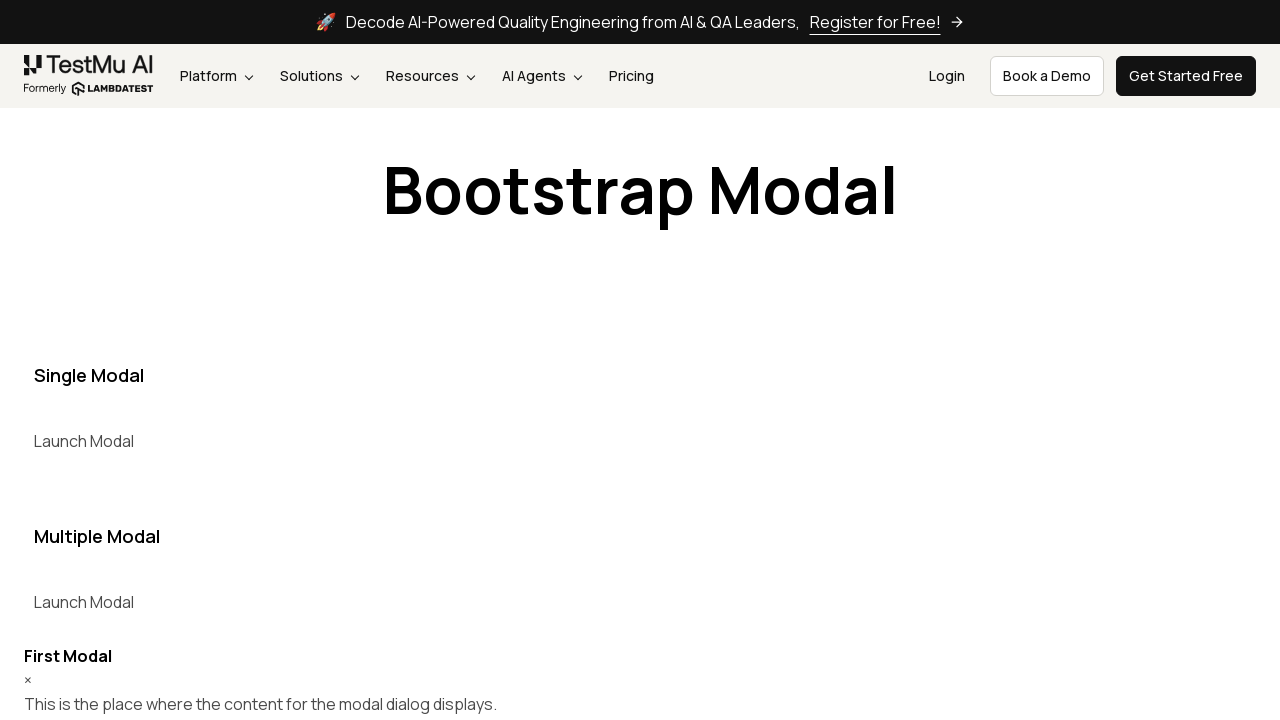